Navigates to a typing speed test page and scrolls down the page by 400 pixels using JavaScript execution.

Starting URL: https://www.livechatinc.com/typing-speed-test/#/

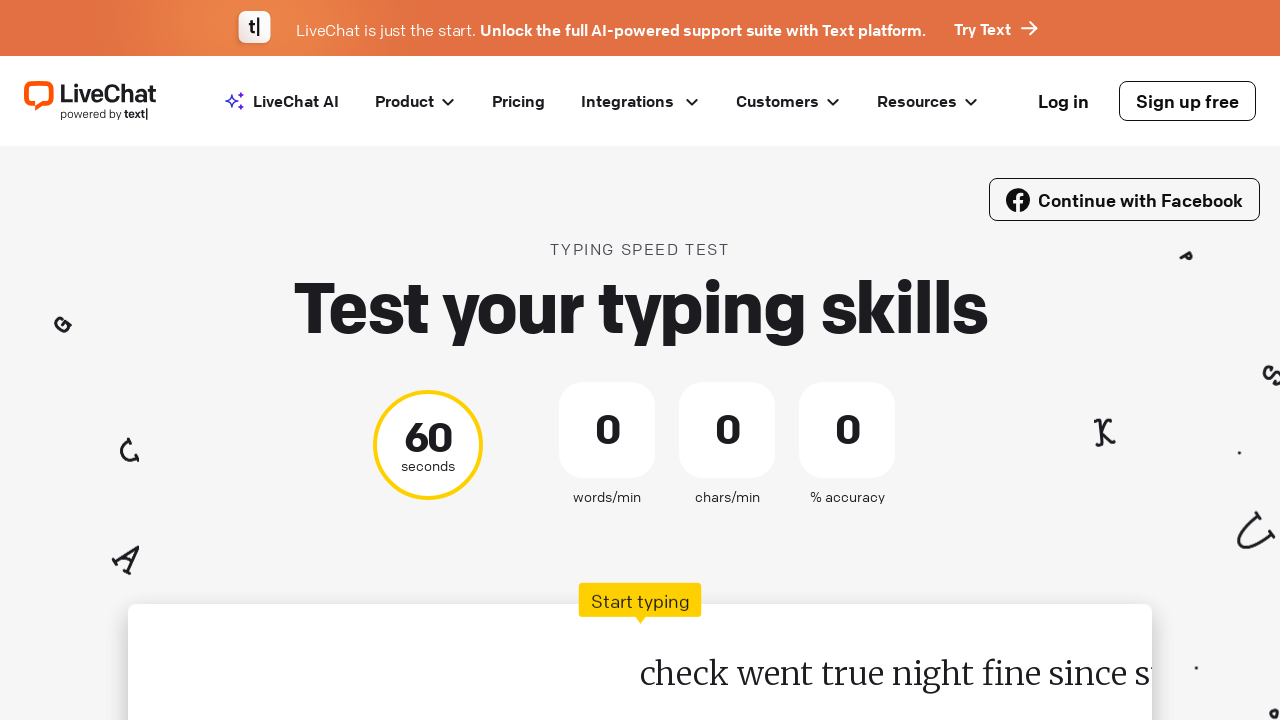

Navigated to typing speed test page
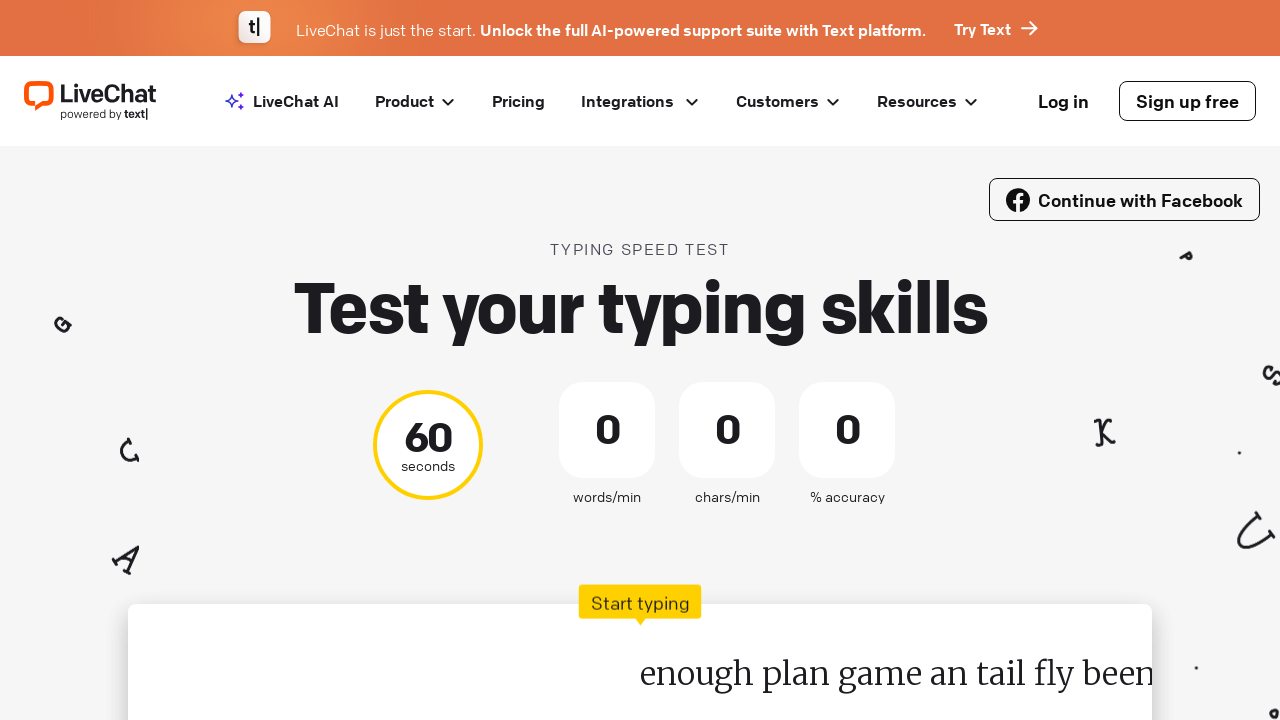

Scrolled down the page by 400 pixels using JavaScript
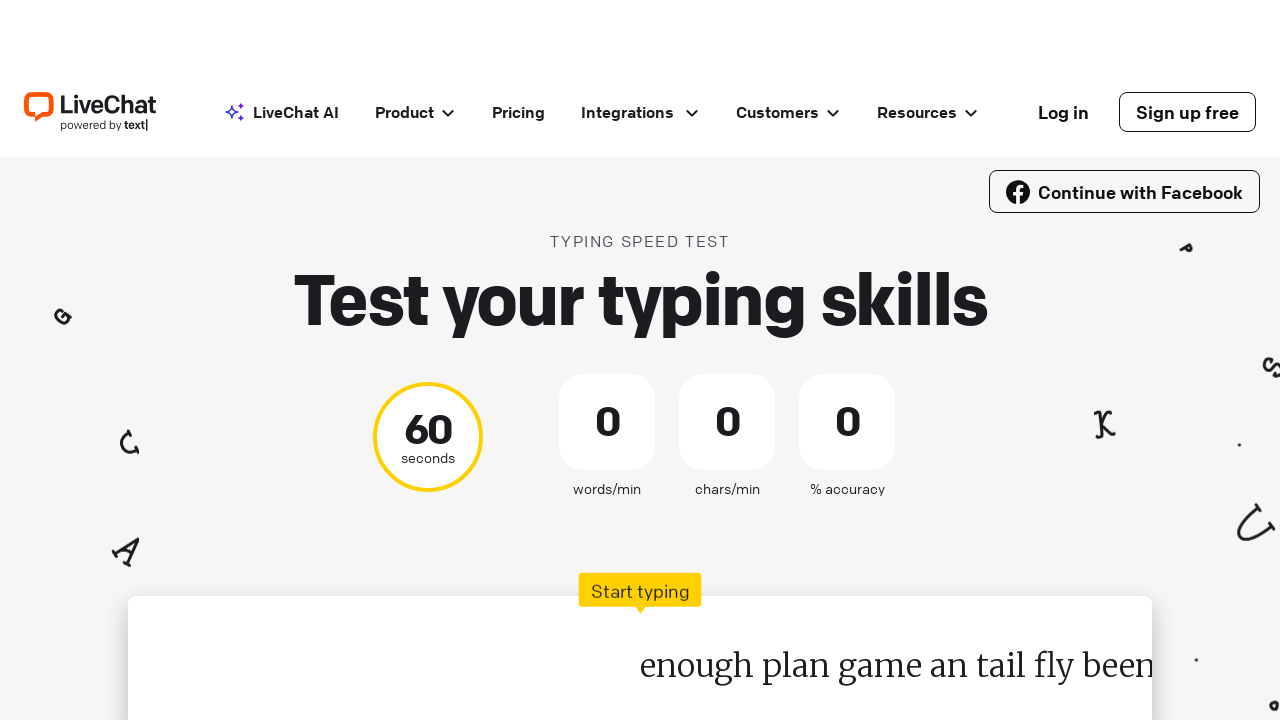

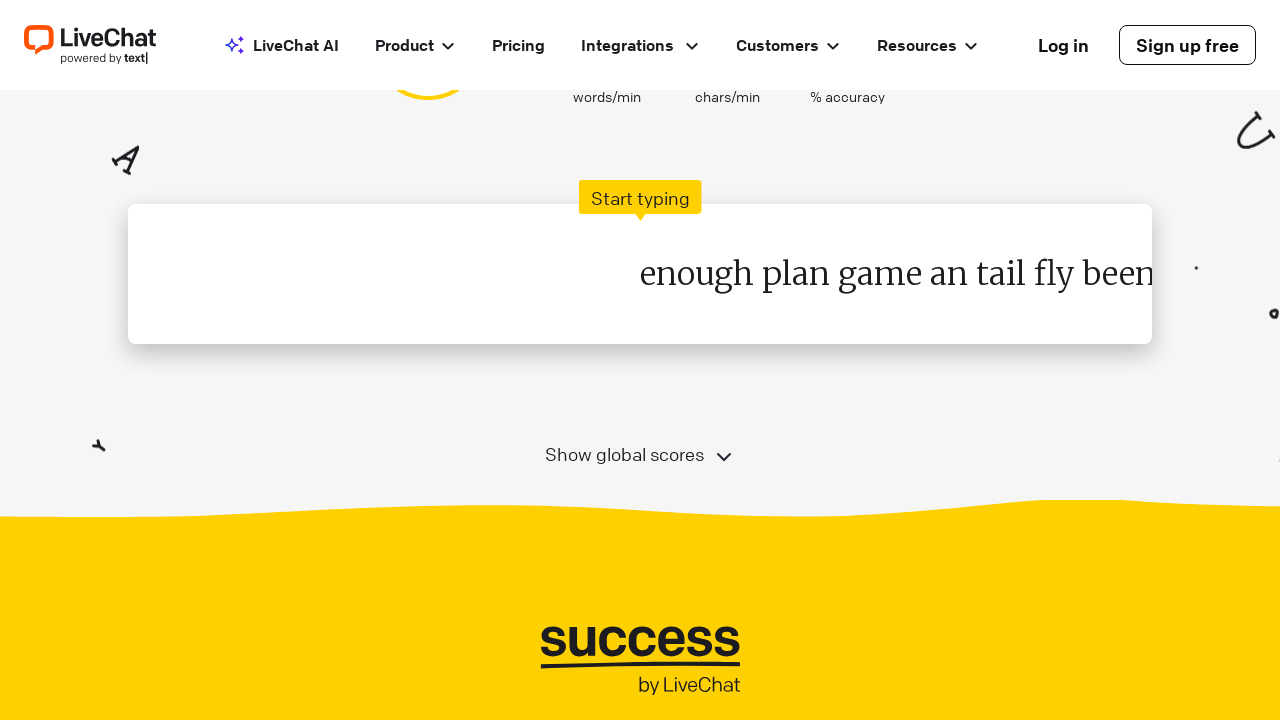